Tests downloading a Python installer by navigating to the Python 3.10.0 release page and clicking the Windows embed zip download link

Starting URL: https://www.python.org/downloads/release/python-3100/

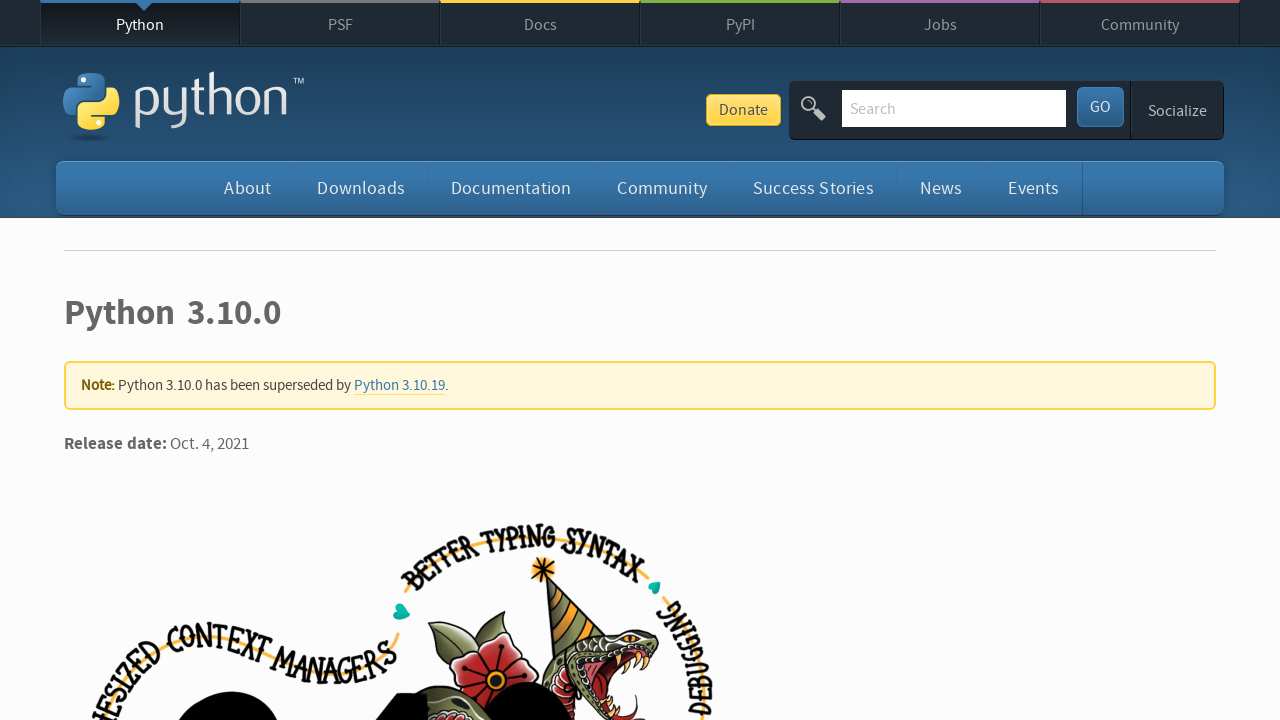

Navigated to Python 3.10.0 release page
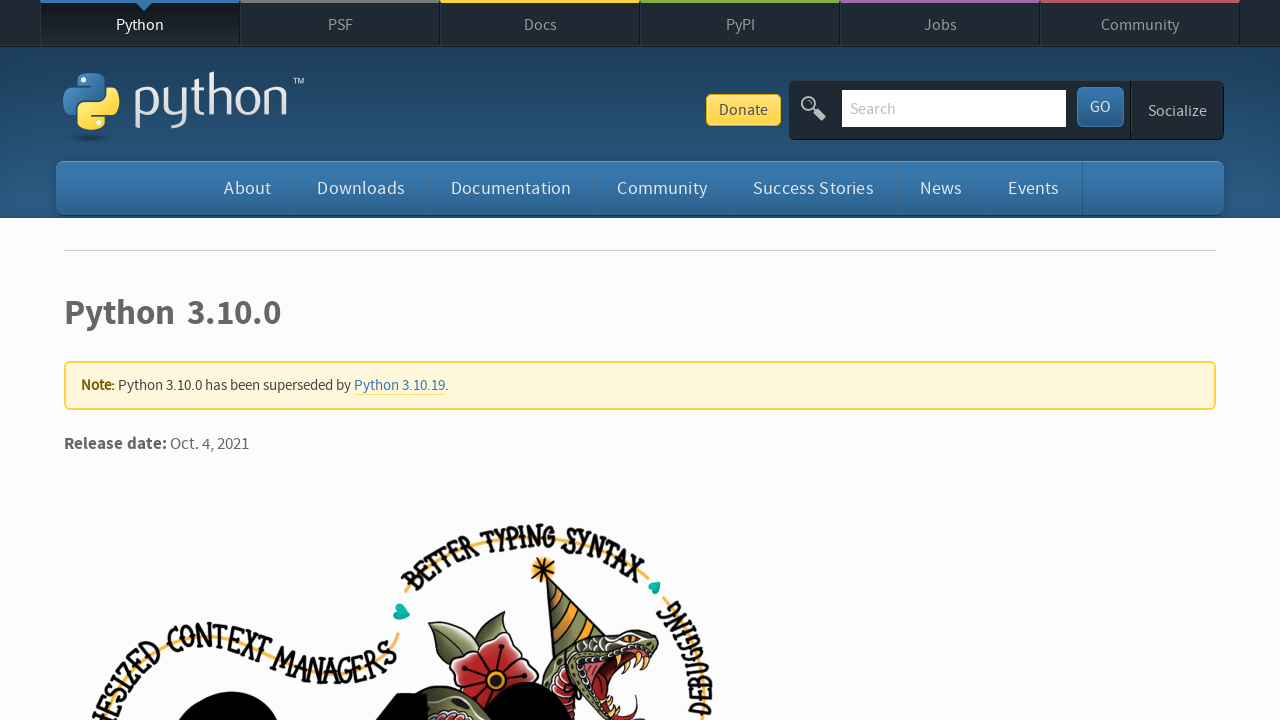

Clicked Windows embed zip download link at (192, 360) on a[href='https://www.python.org/ftp/python/3.10.0/python-3.10.0-embed-win32.zip']
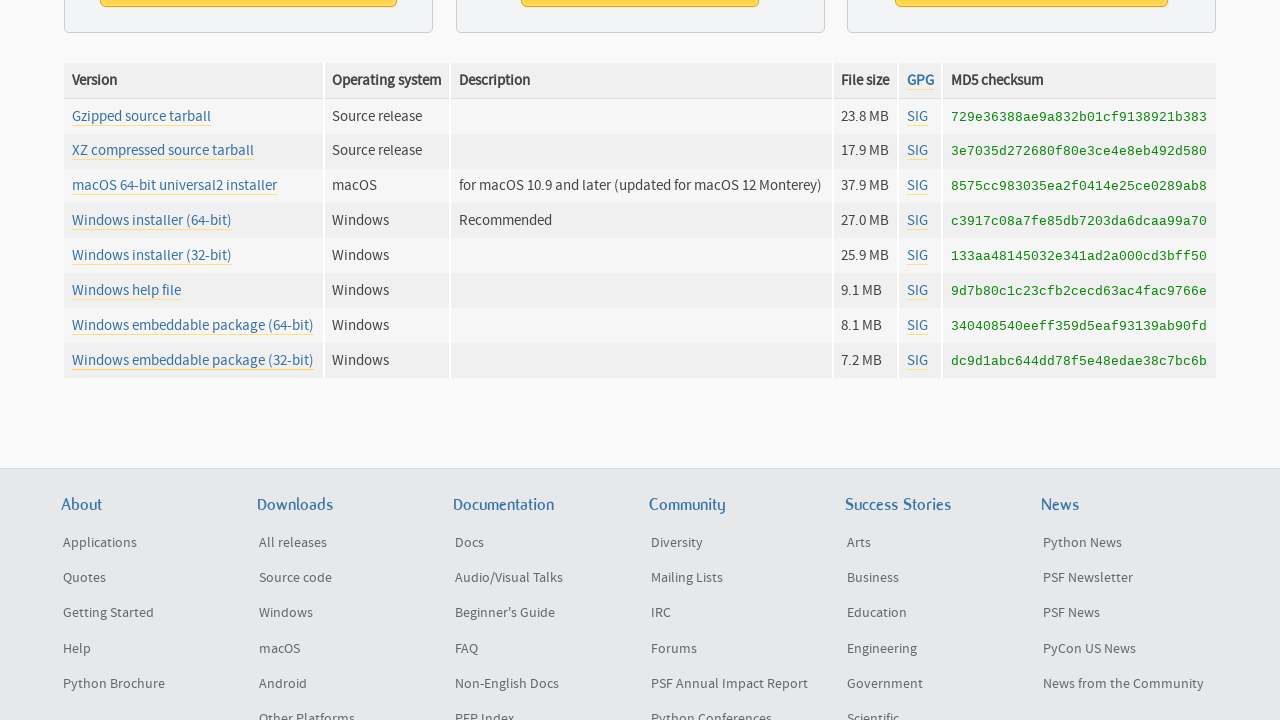

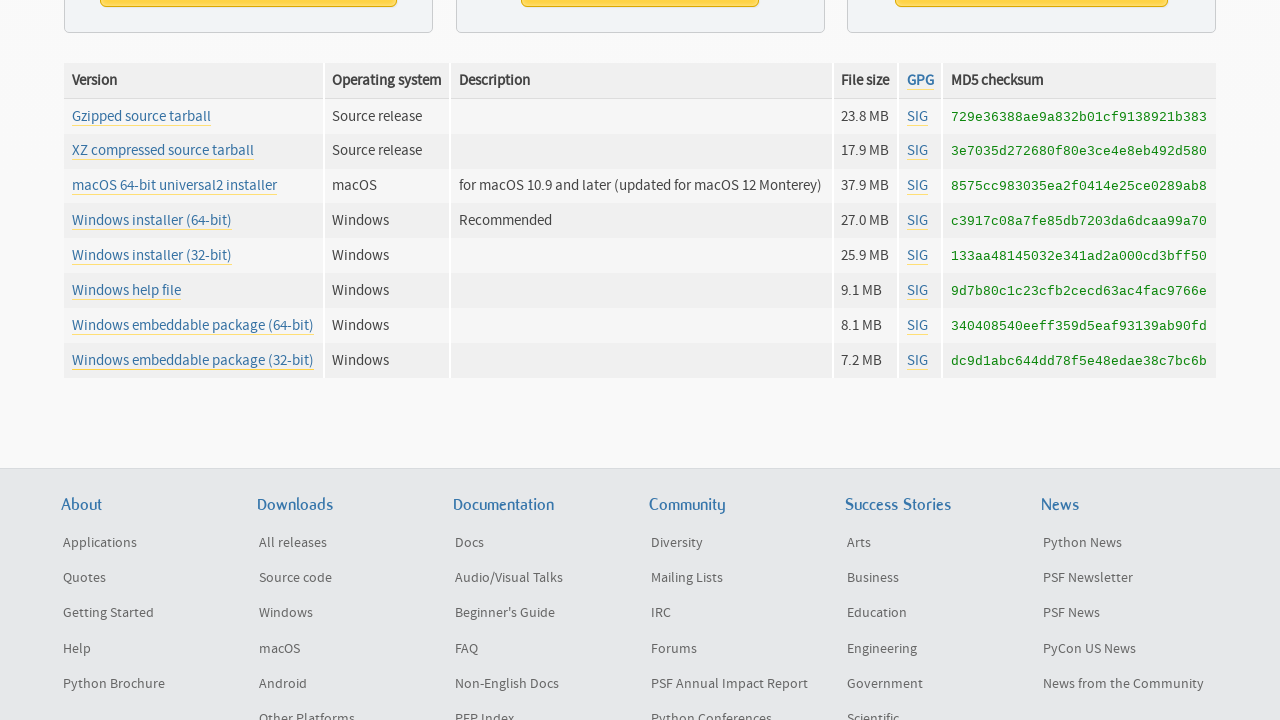